Navigates to the Bata India shoe store homepage and verifies the page loads successfully

Starting URL: https://www.bata.com/in/

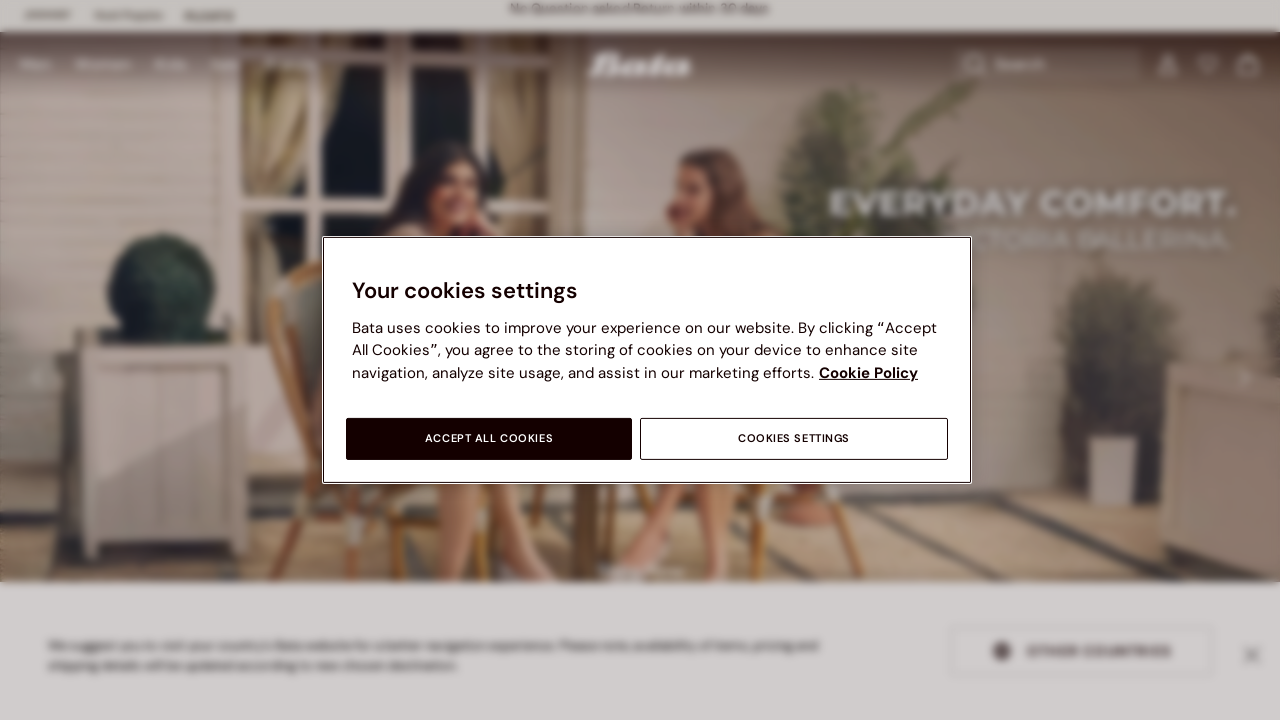

Waited for DOM content to load on Bata India homepage
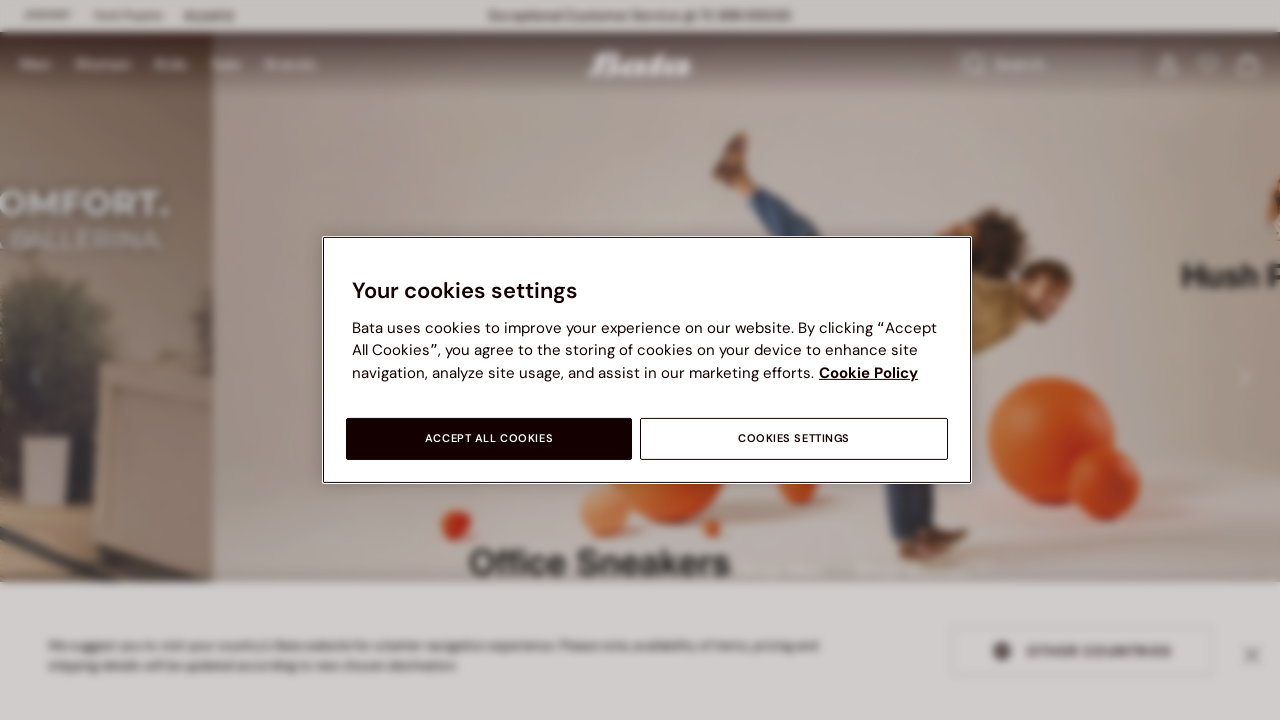

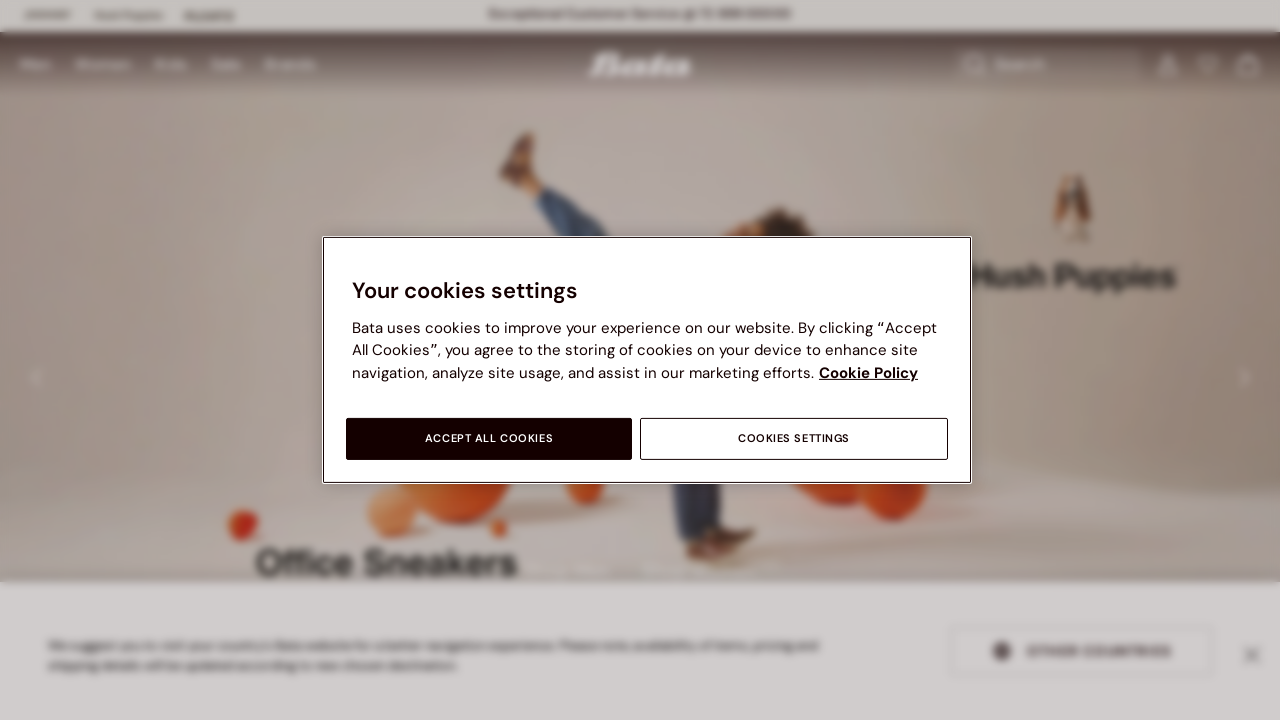